Tests keyboard navigation by pressing Tab and verifying that a focus indicator is visible.

Starting URL: https://biomejs.dev

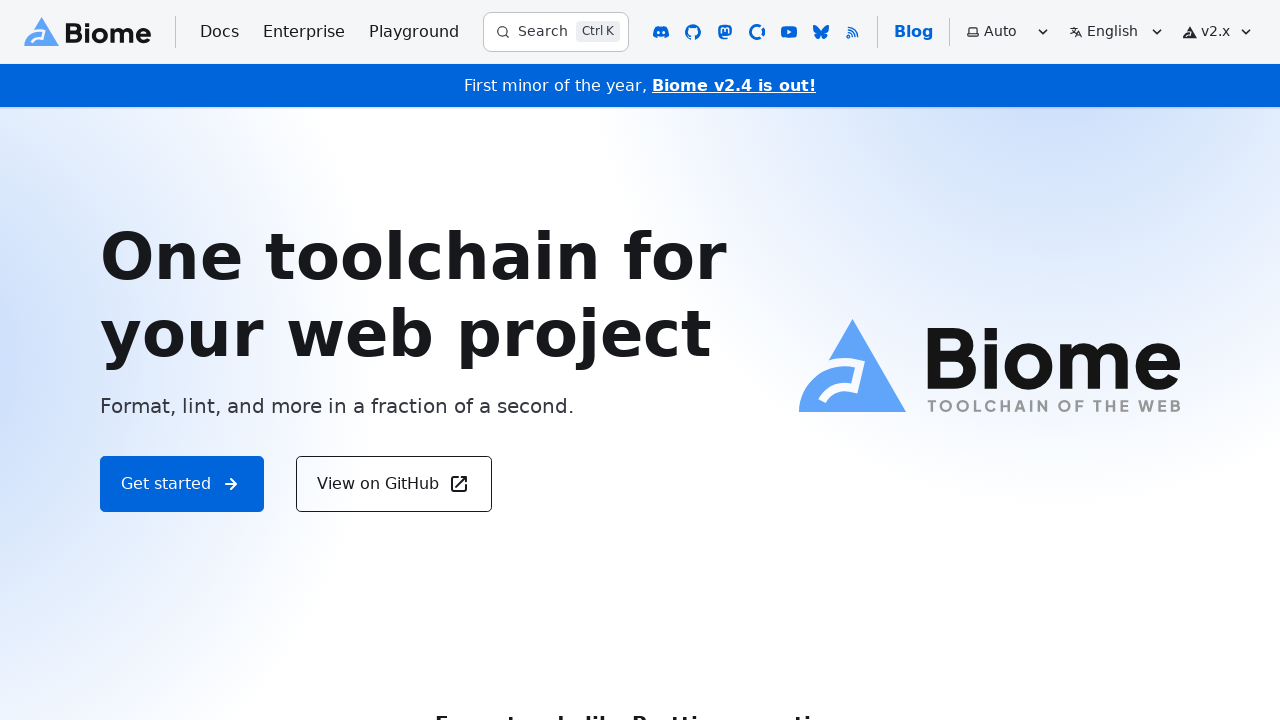

Page loaded (domcontentloaded state)
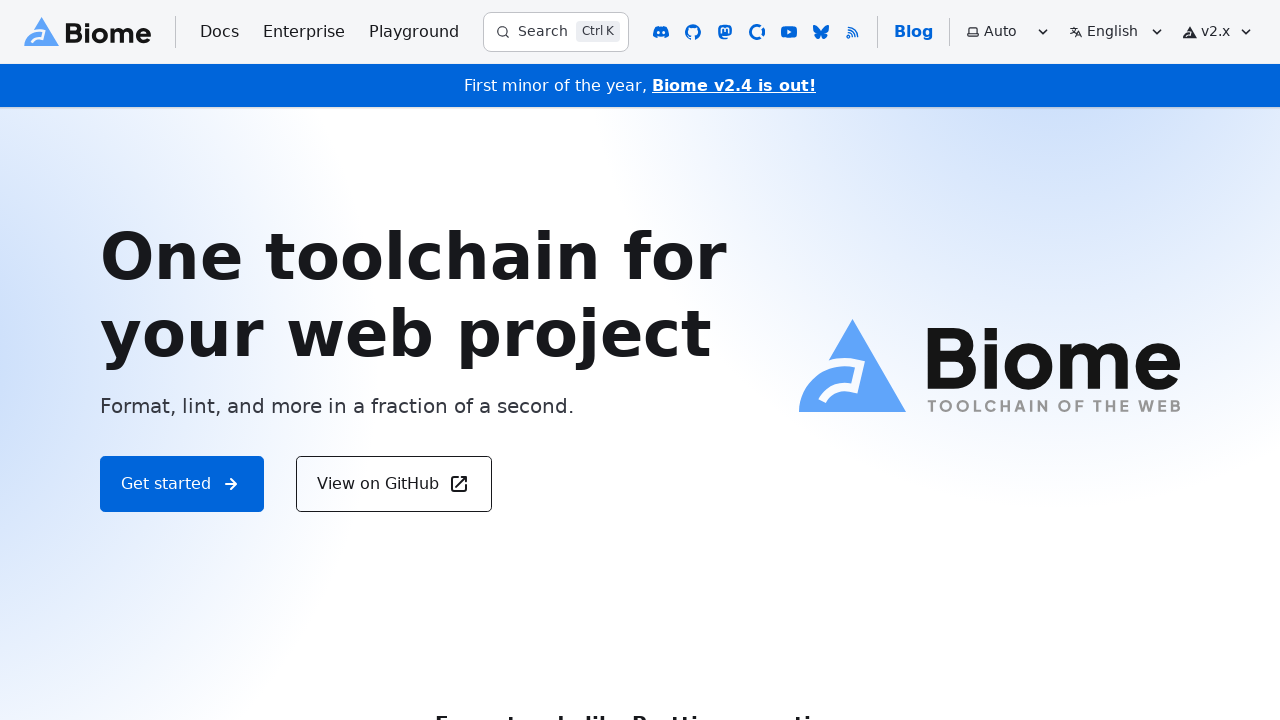

Pressed Tab to initiate keyboard navigation
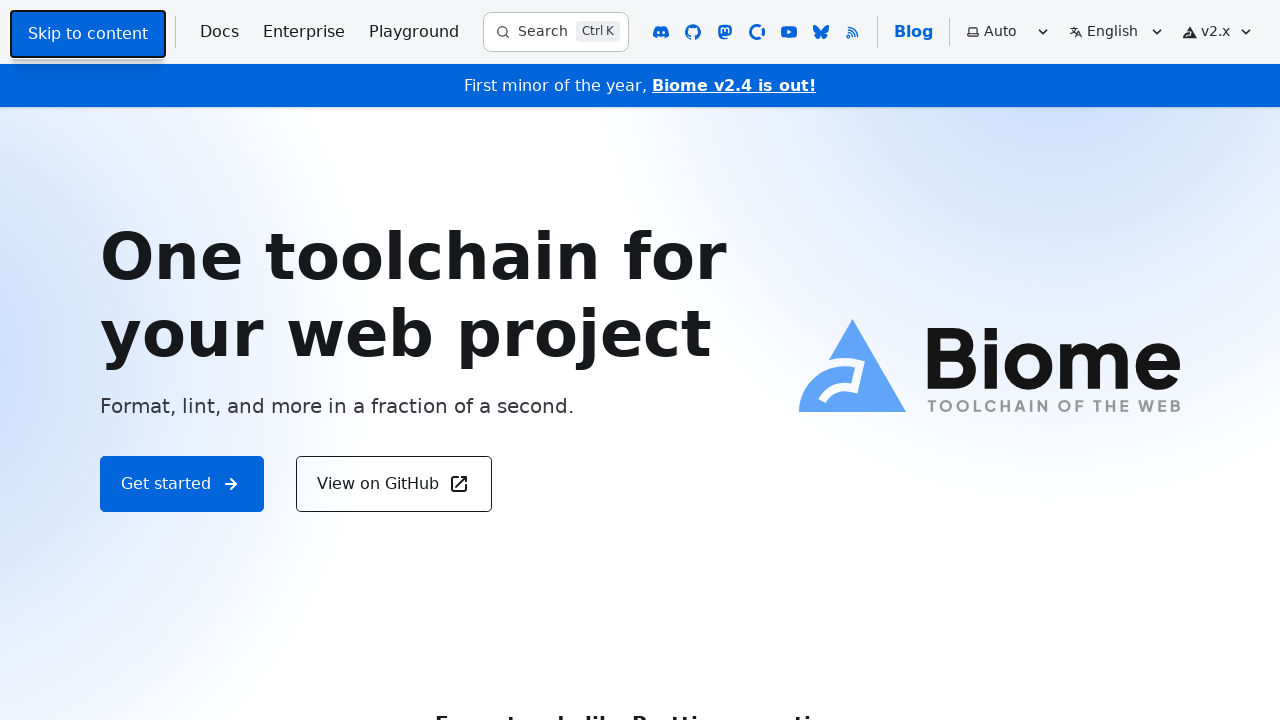

Focus indicator is visible on focused element
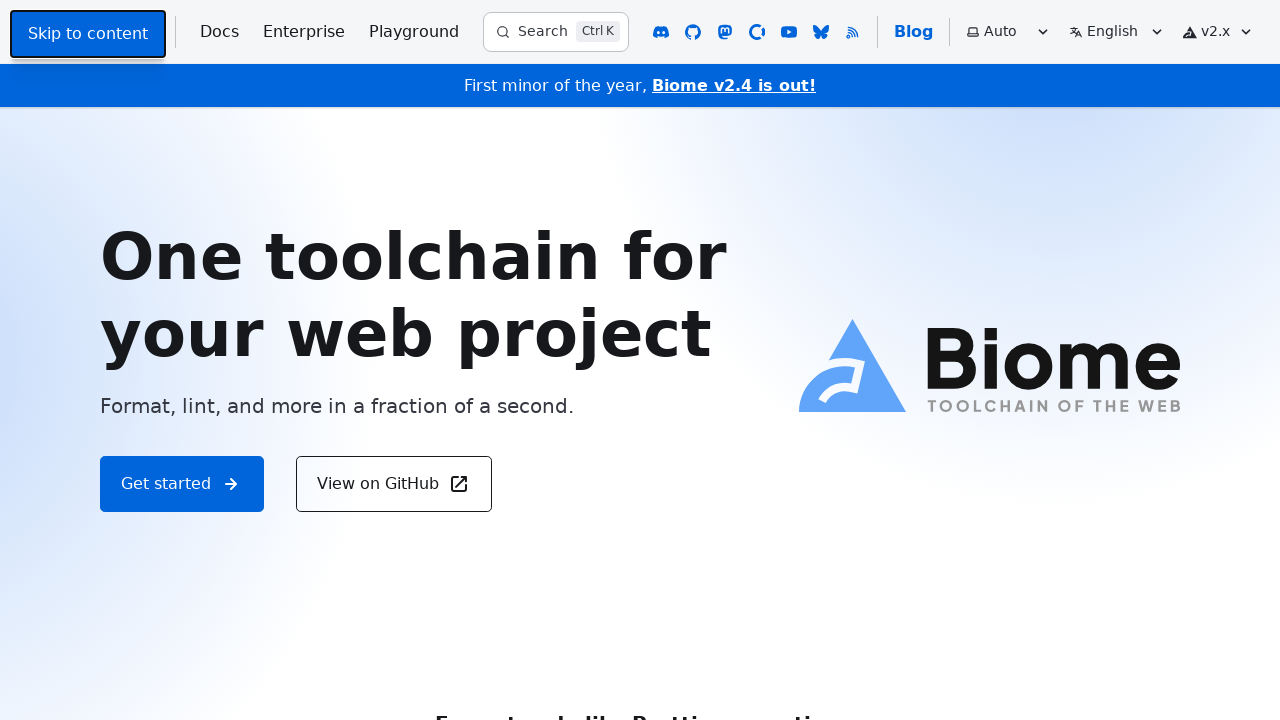

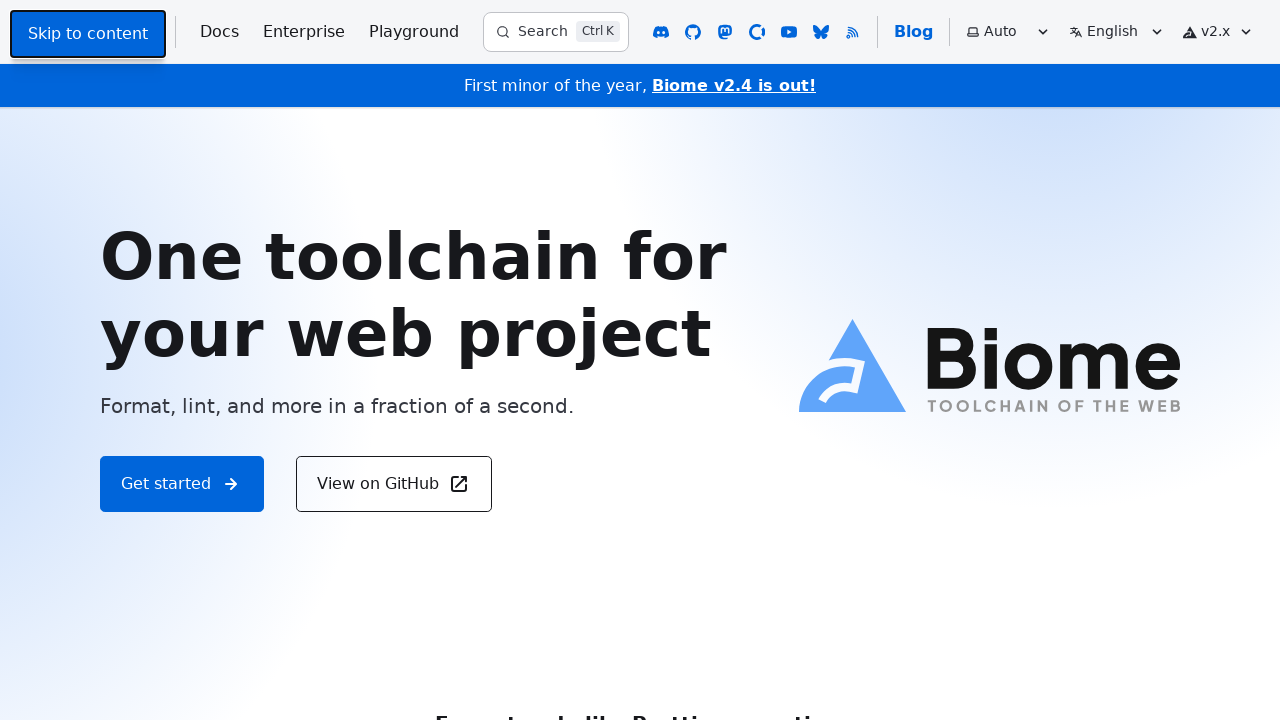